Tests the promo code validation by adding an ebook to cart, entering an invalid promo code, and verifying the error message appears

Starting URL: https://shopdemo.e-junkie.com/

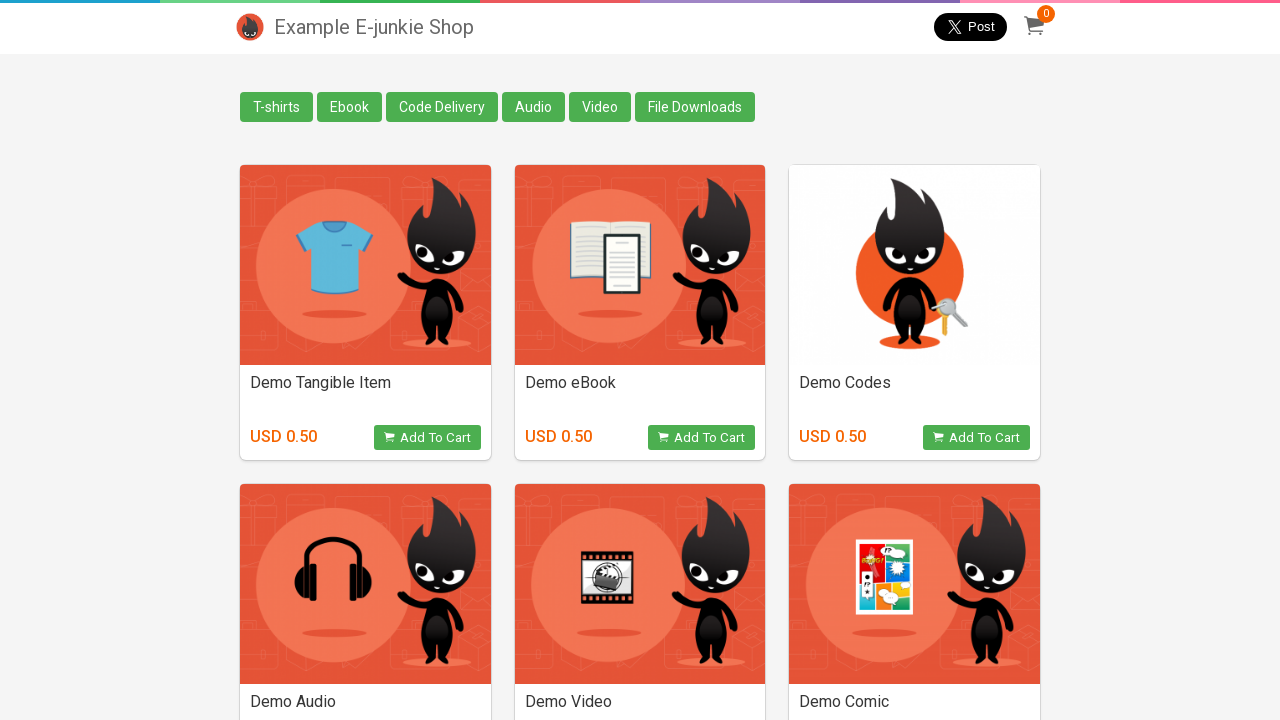

Clicked on Ebook product at (350, 107) on xpath=//*[text()='Ebook']
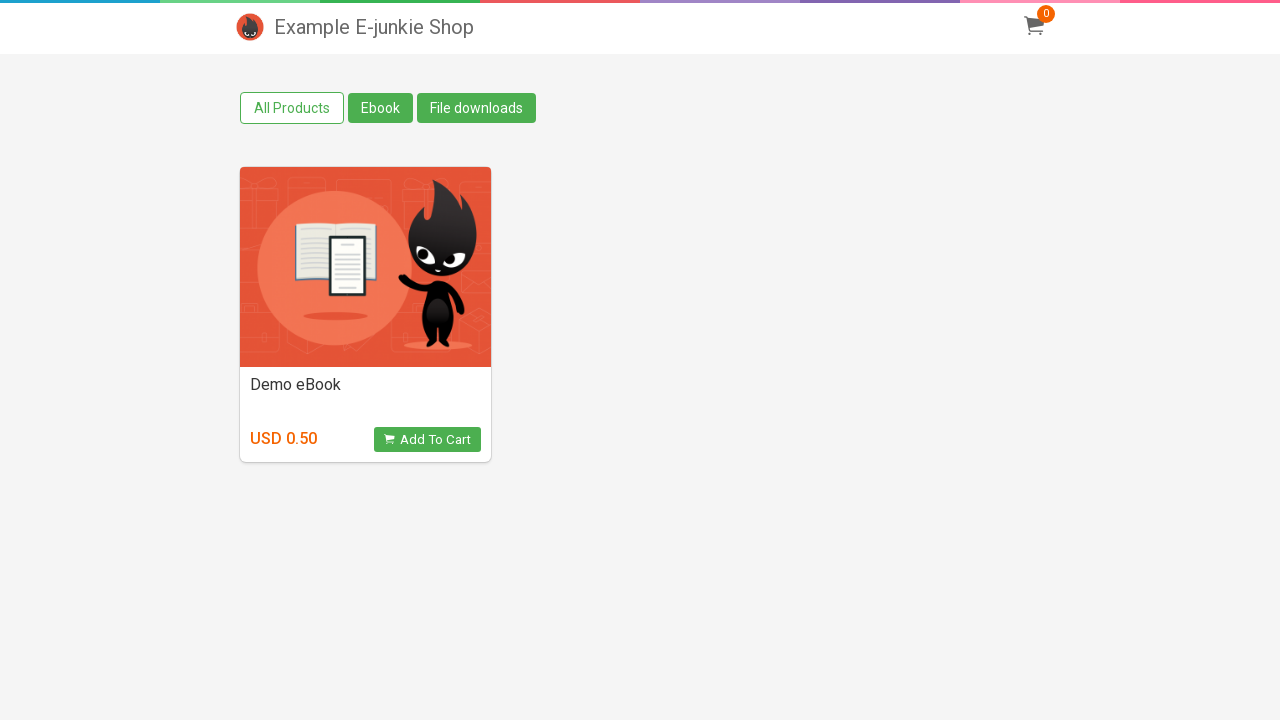

Clicked Add to Cart button at (427, 440) on xpath=//*[@class='view_product']
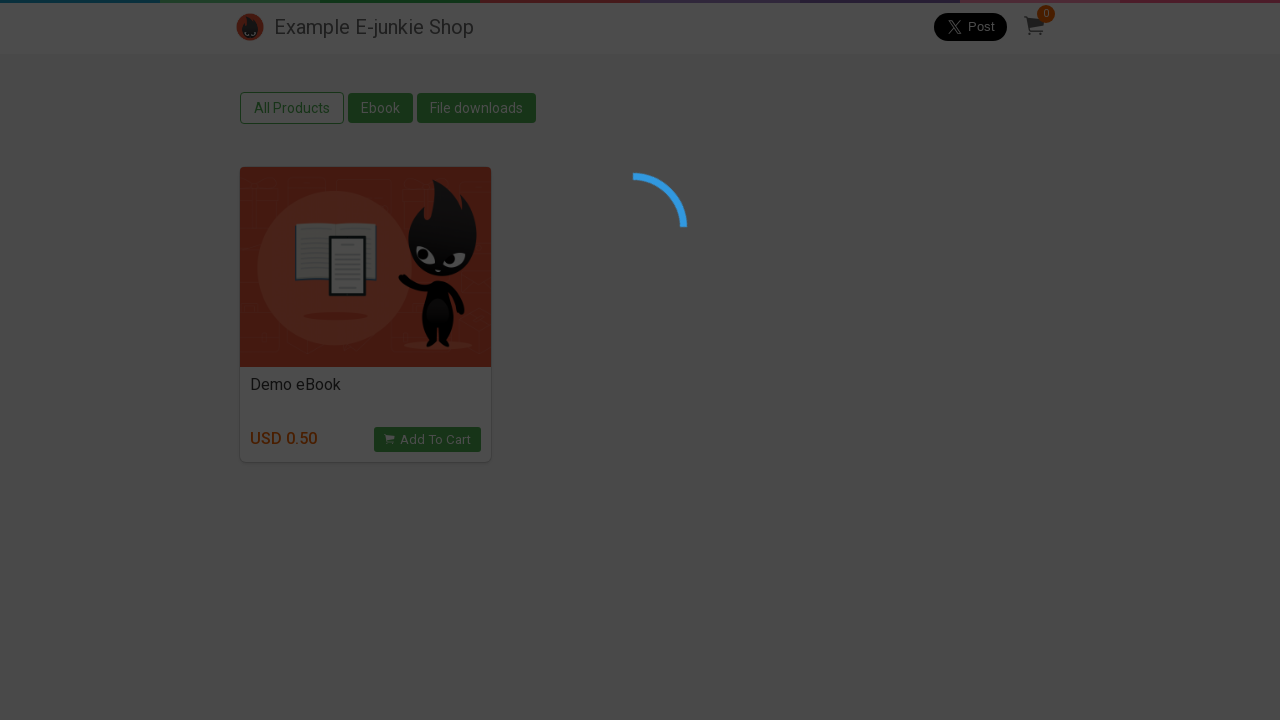

Located cart iframe
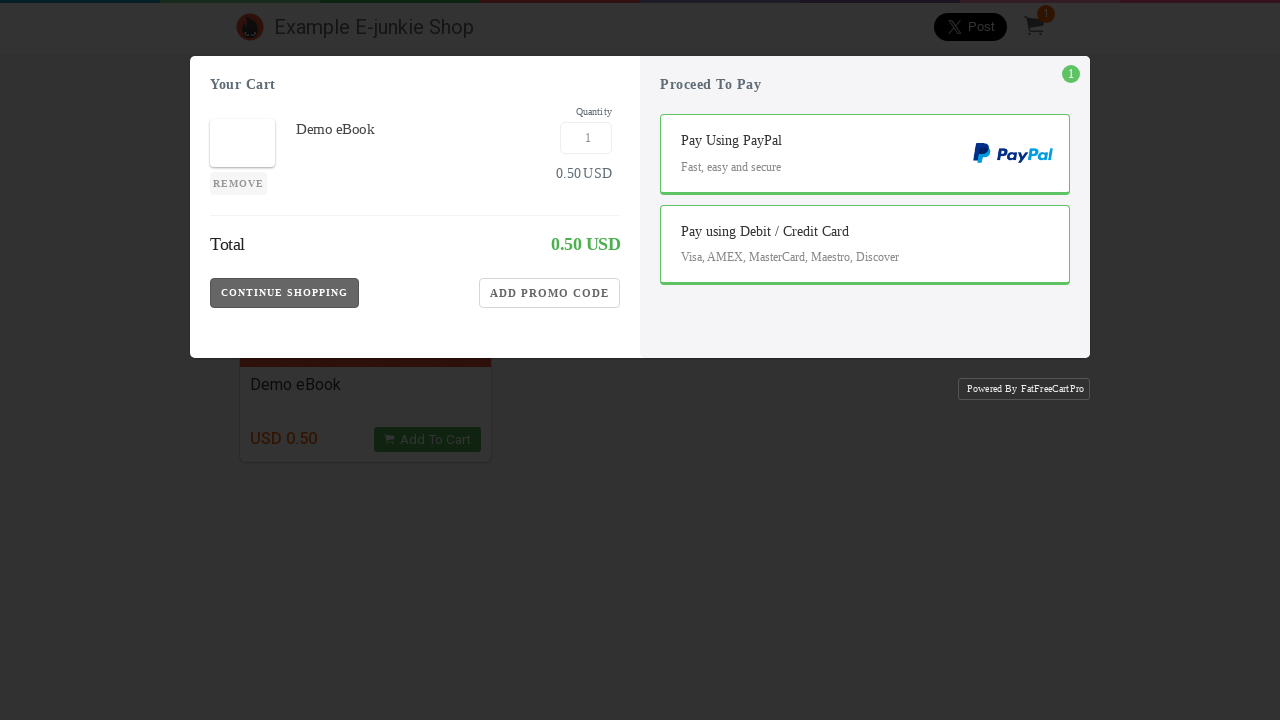

Clicked Add Promo Code button at (550, 318) on xpath=//*[@class='EJIframeV3 EJOverlayV3'] >> internal:control=enter-frame >> xp
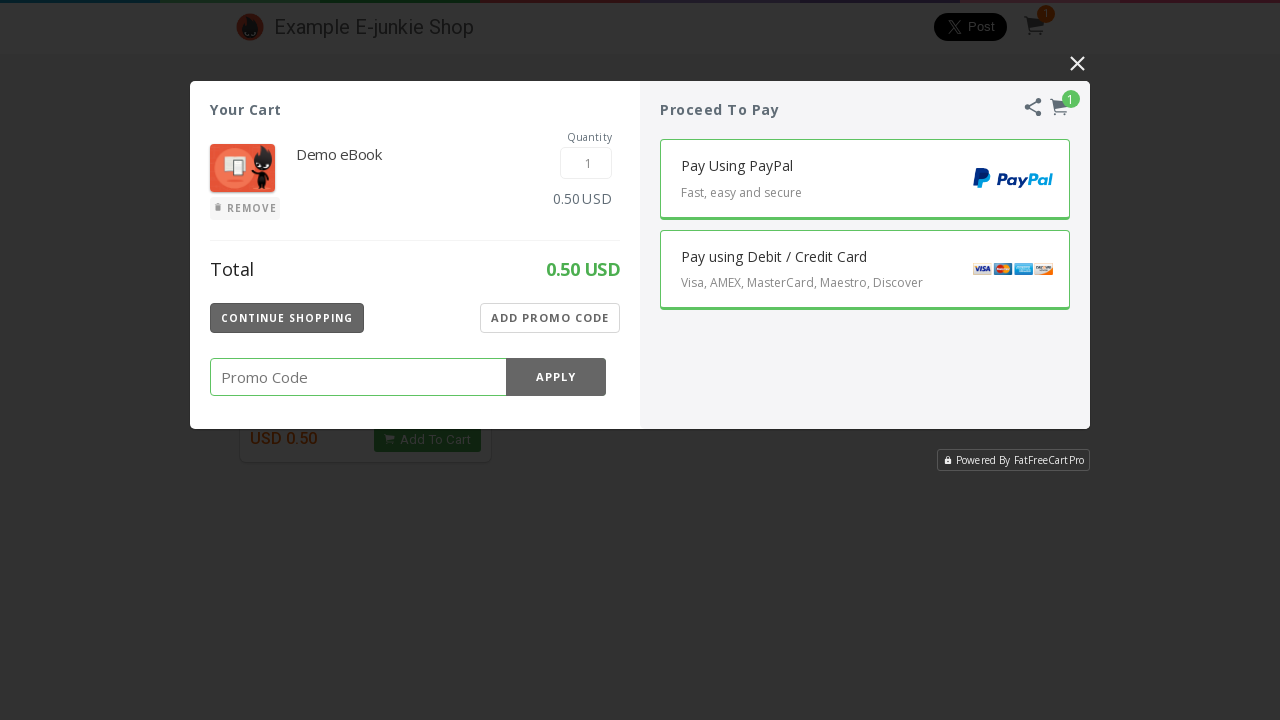

Entered invalid promo code 'INVALIDCODE123' on xpath=//*[@class='EJIframeV3 EJOverlayV3'] >> internal:control=enter-frame >> xp
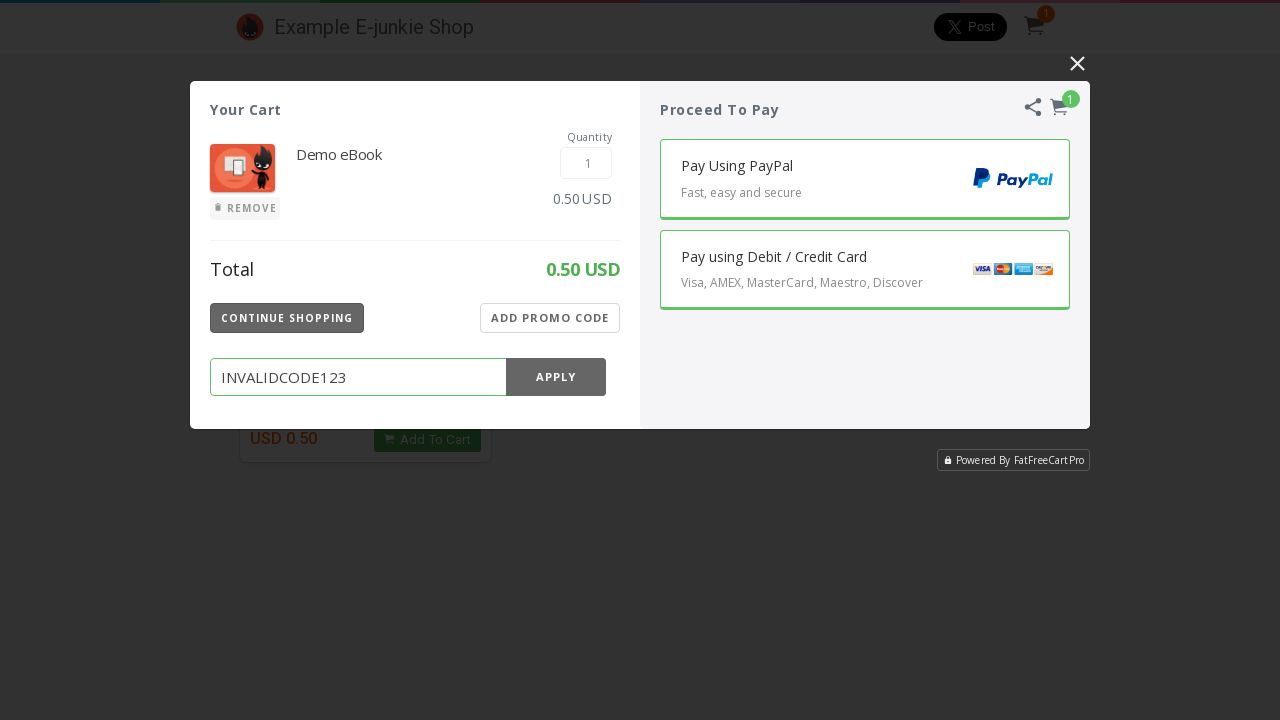

Clicked Apply button to validate promo code at (556, 377) on xpath=//*[@class='EJIframeV3 EJOverlayV3'] >> internal:control=enter-frame >> xp
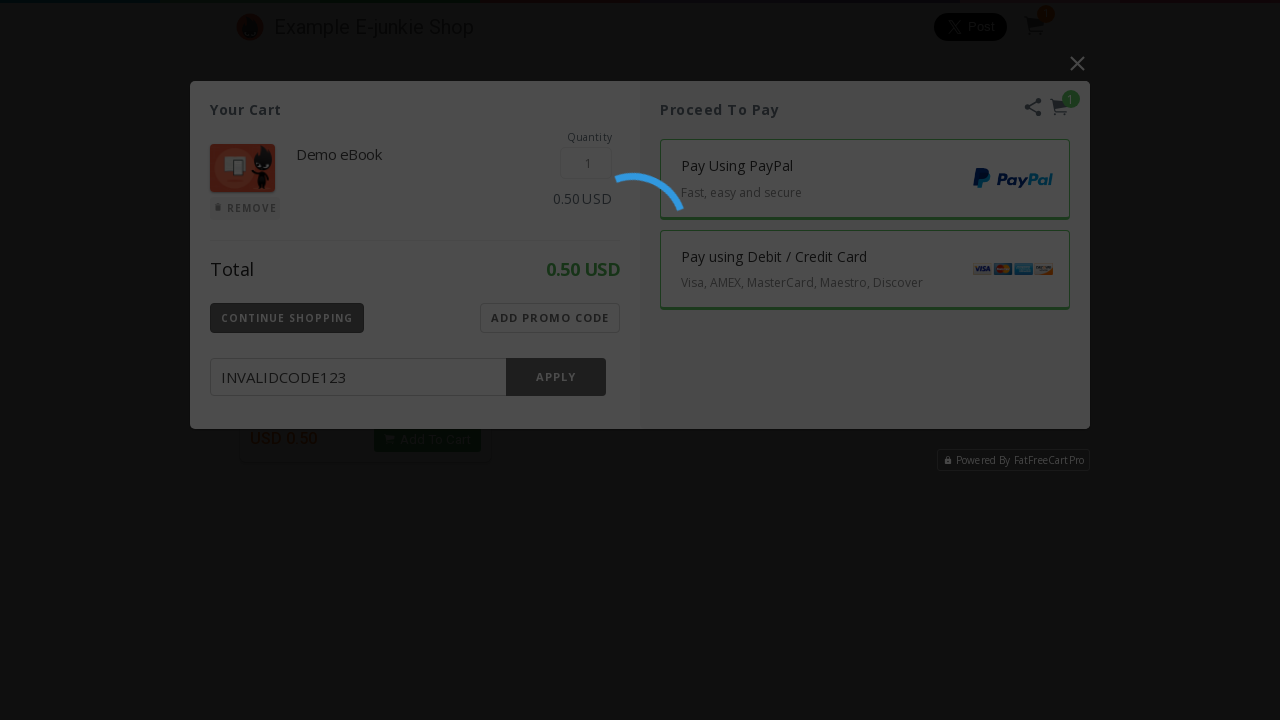

Error message appeared in SnackBar notification
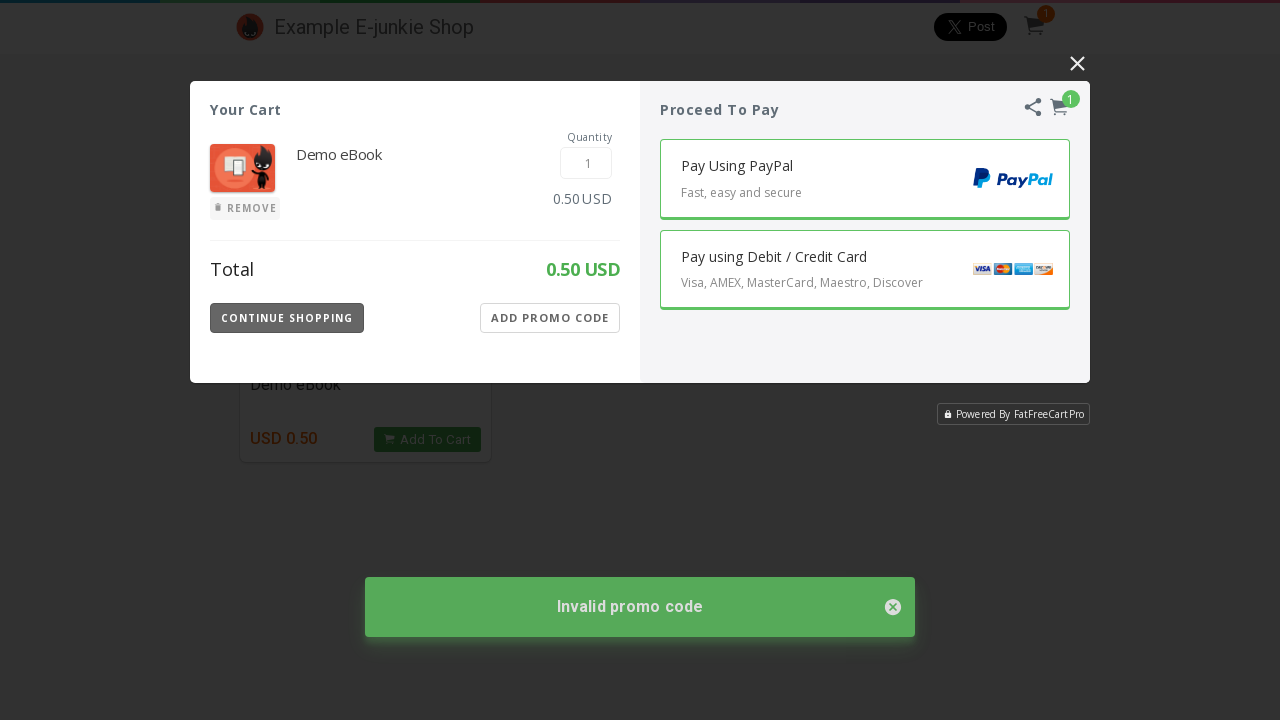

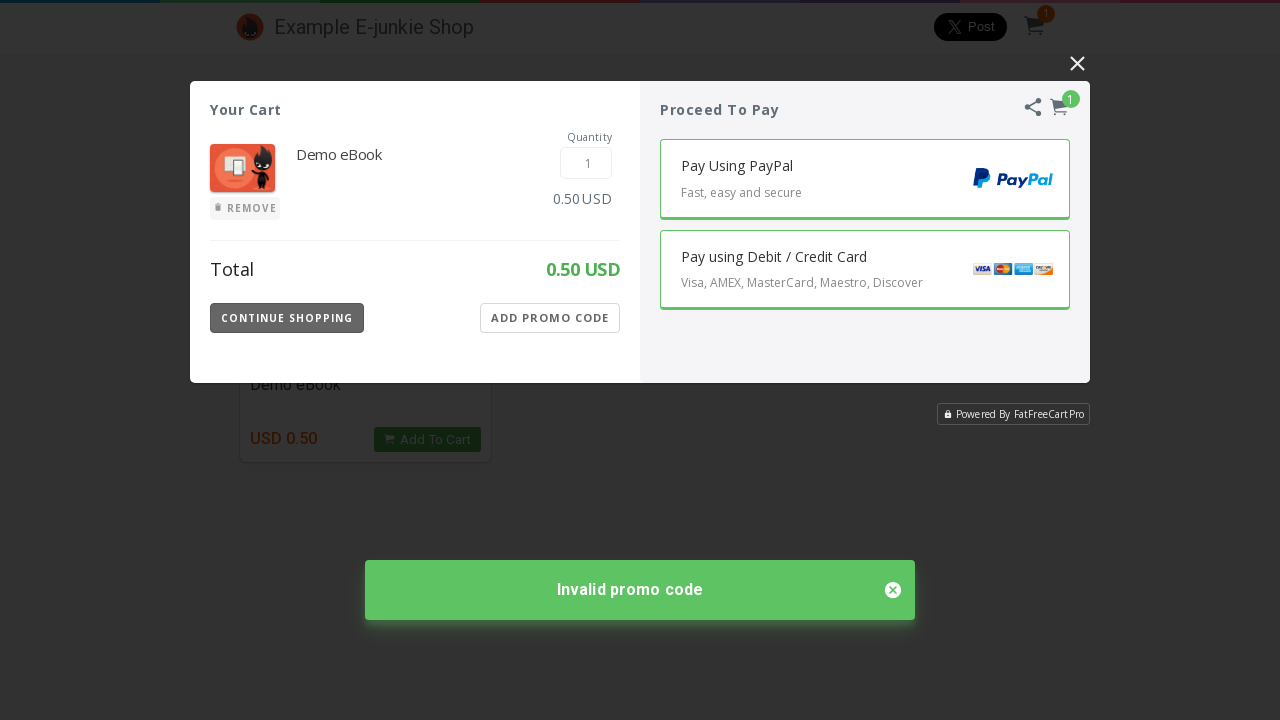